Tests a web form by entering text into a text box, clicking the submit button, and verifying the success message is displayed.

Starting URL: https://www.selenium.dev/selenium/web/web-form.html

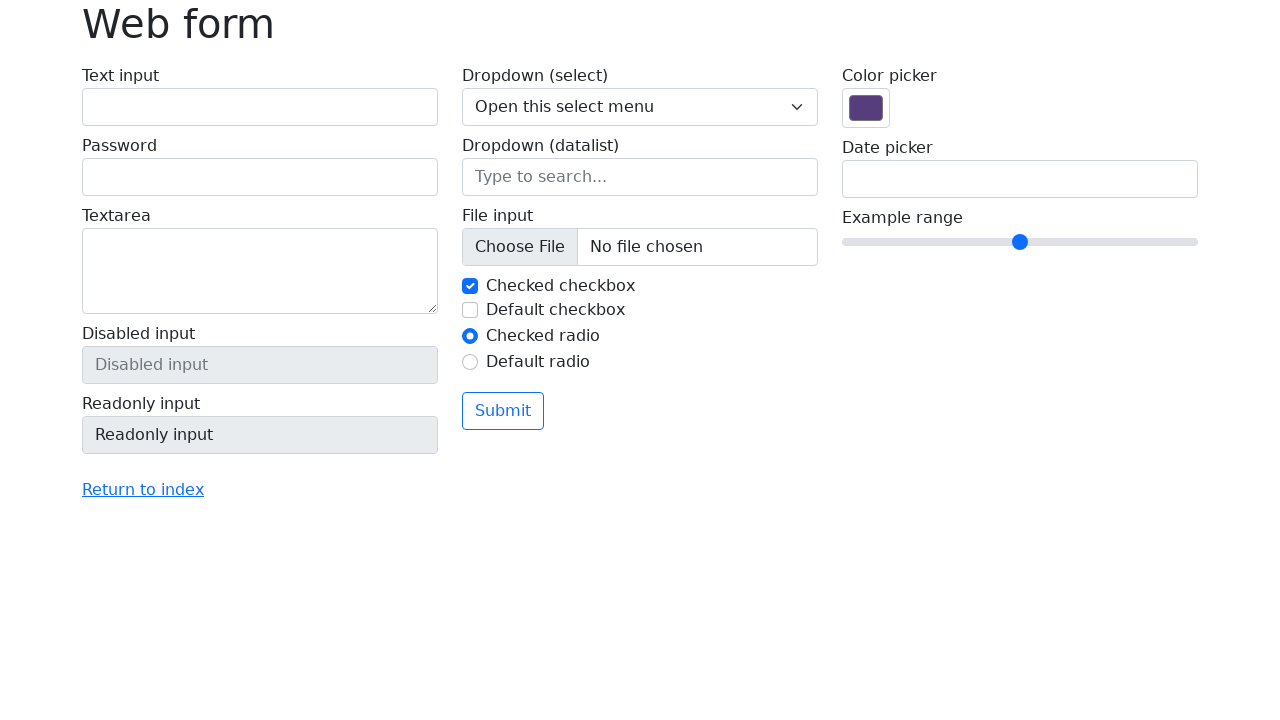

Verified page title is 'Web form'
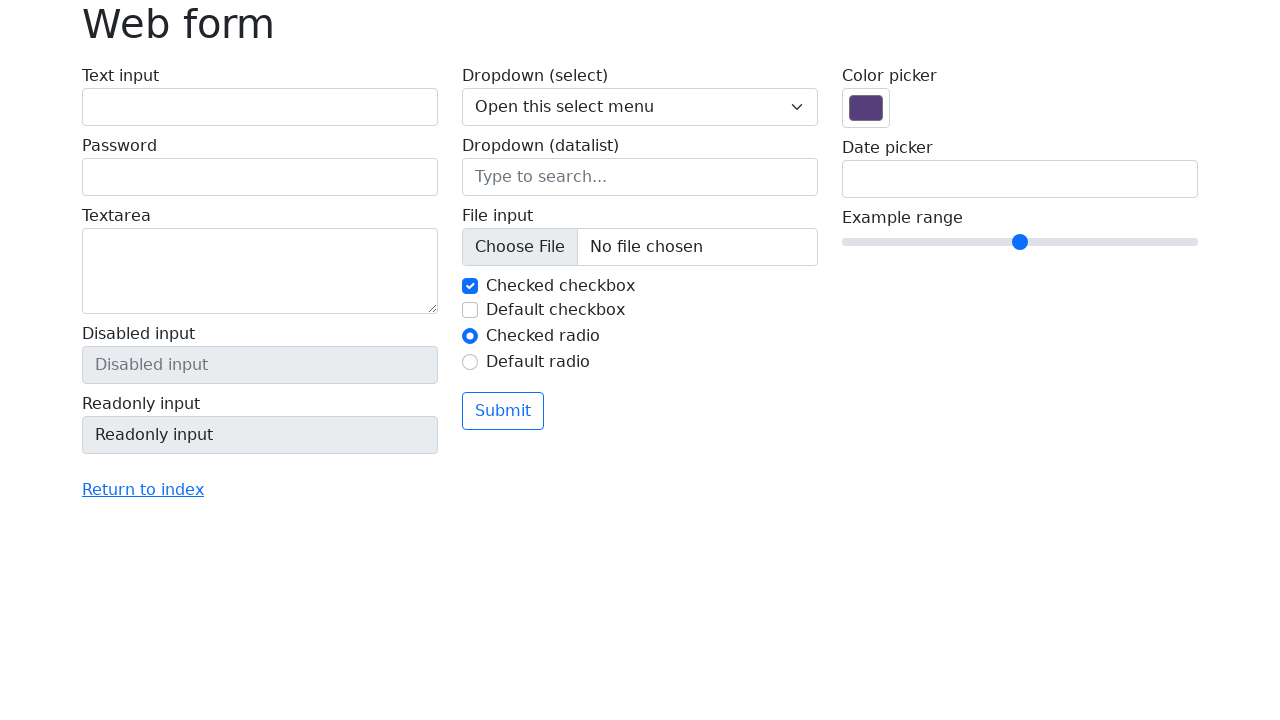

Filled text box with 'Selenium' on input[name='my-text']
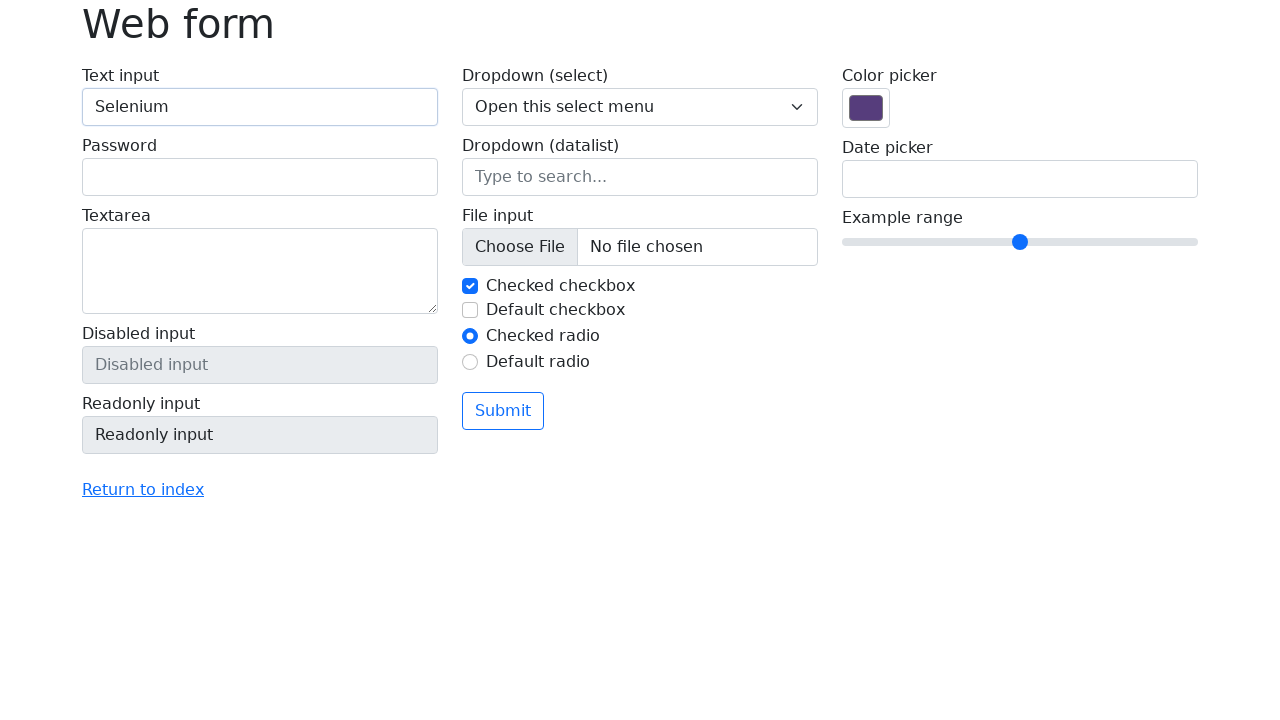

Clicked submit button at (503, 411) on button
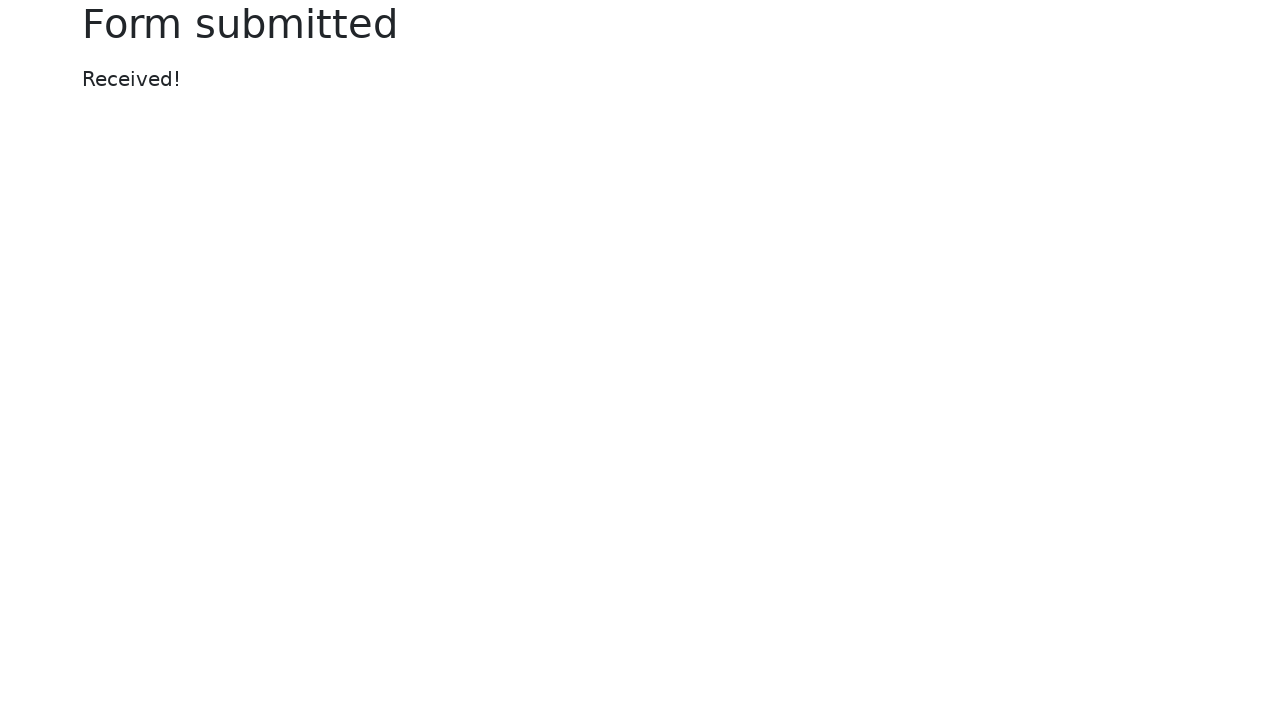

Success message element became visible
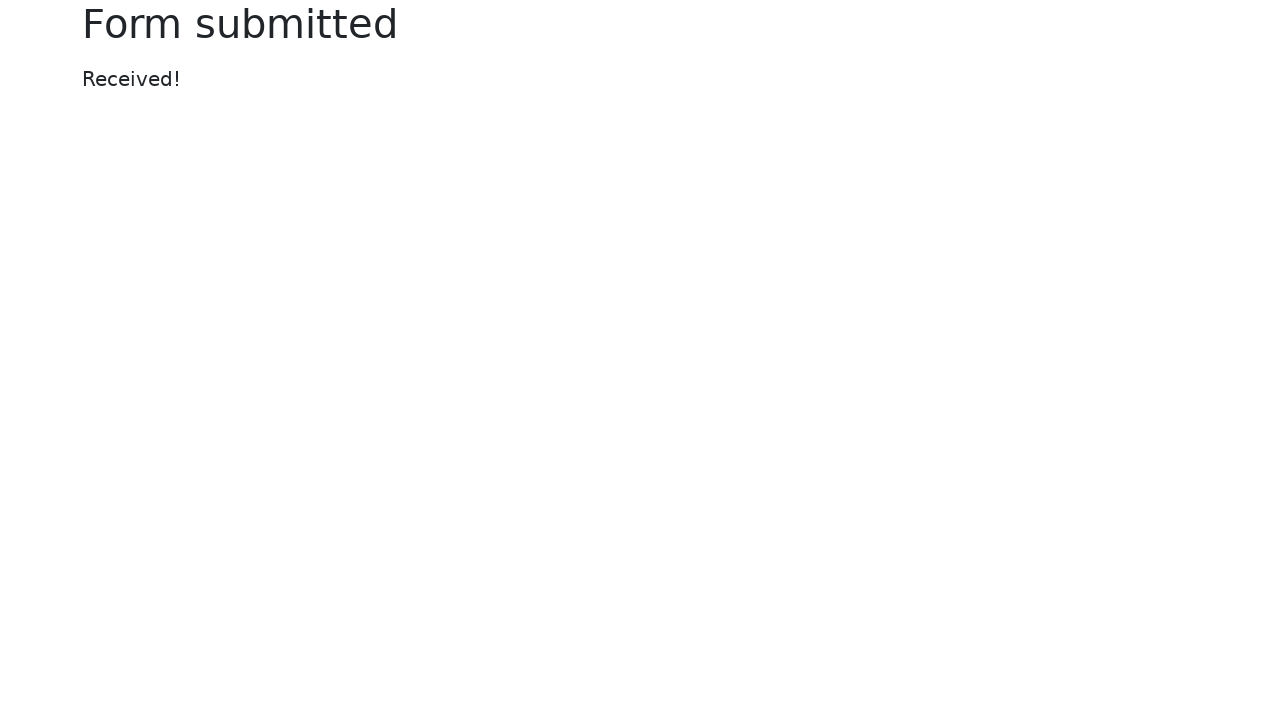

Verified success message displays 'Received!'
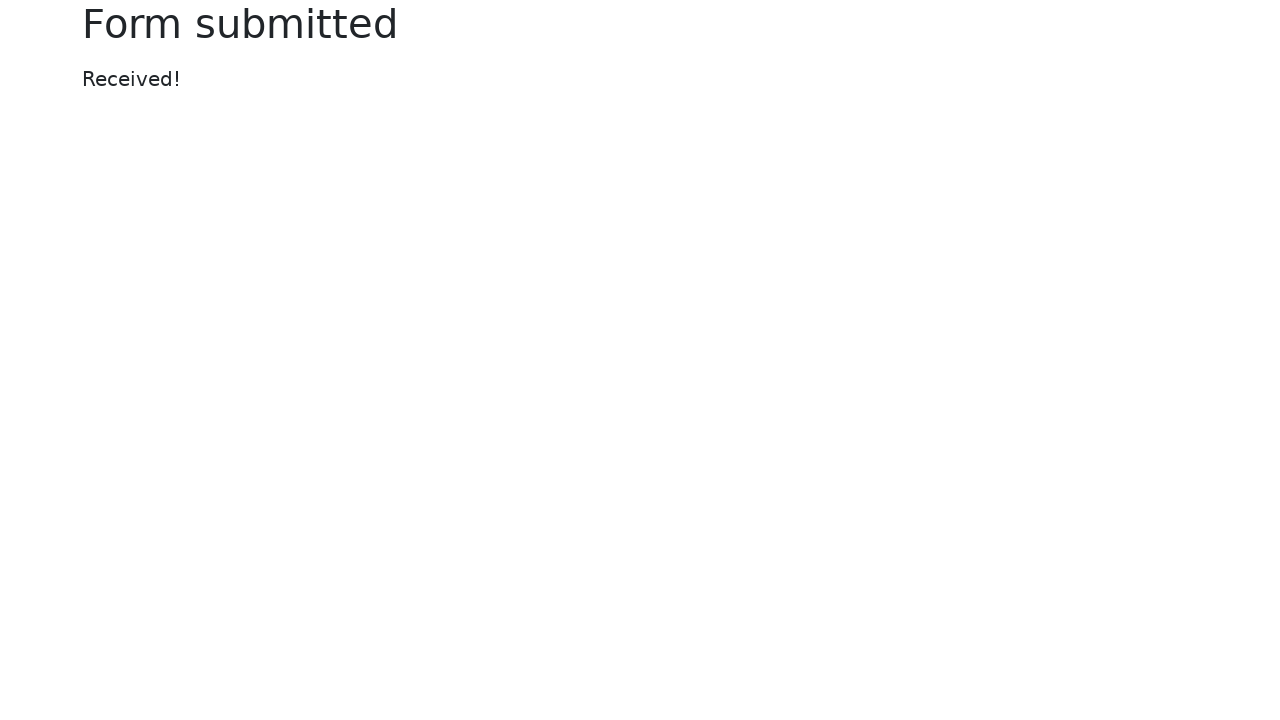

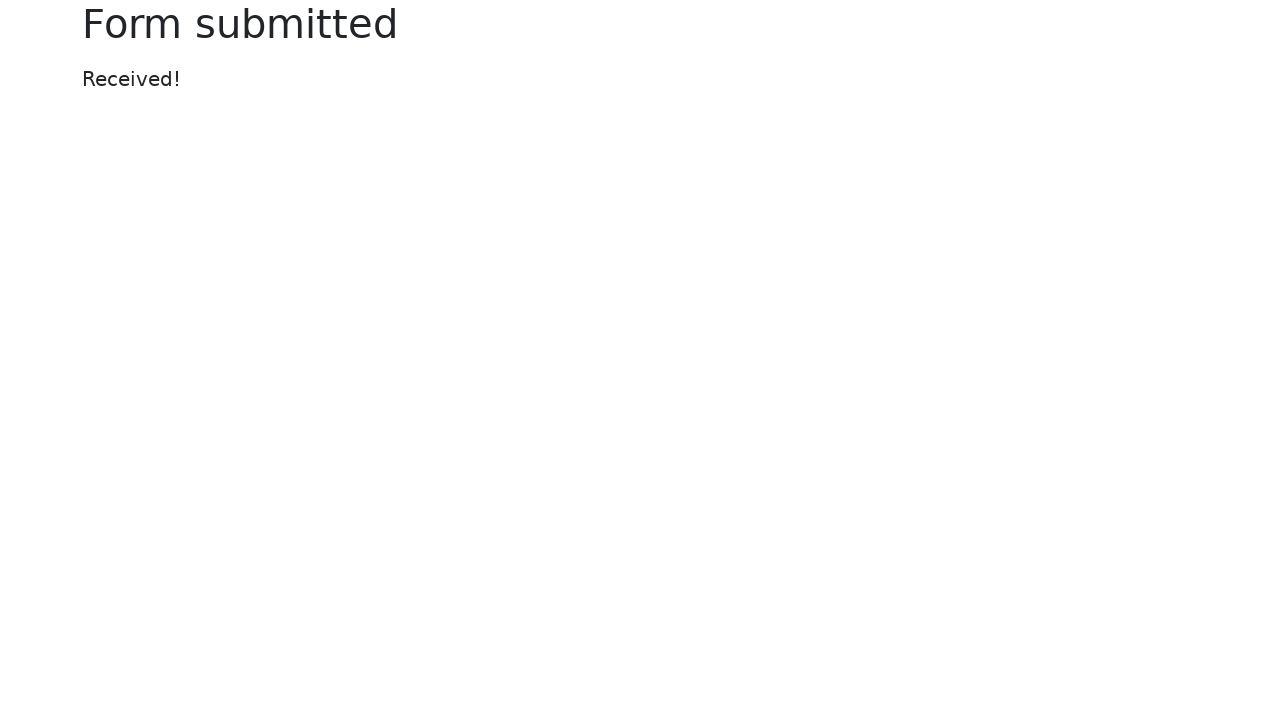